Tests jQuery UI price range slider functionality by dragging the minimum slider to the right and the maximum slider to the left to adjust the price range

Starting URL: https://www.jqueryscript.net/demo/Price-Range-Slider-jQuery-UI/

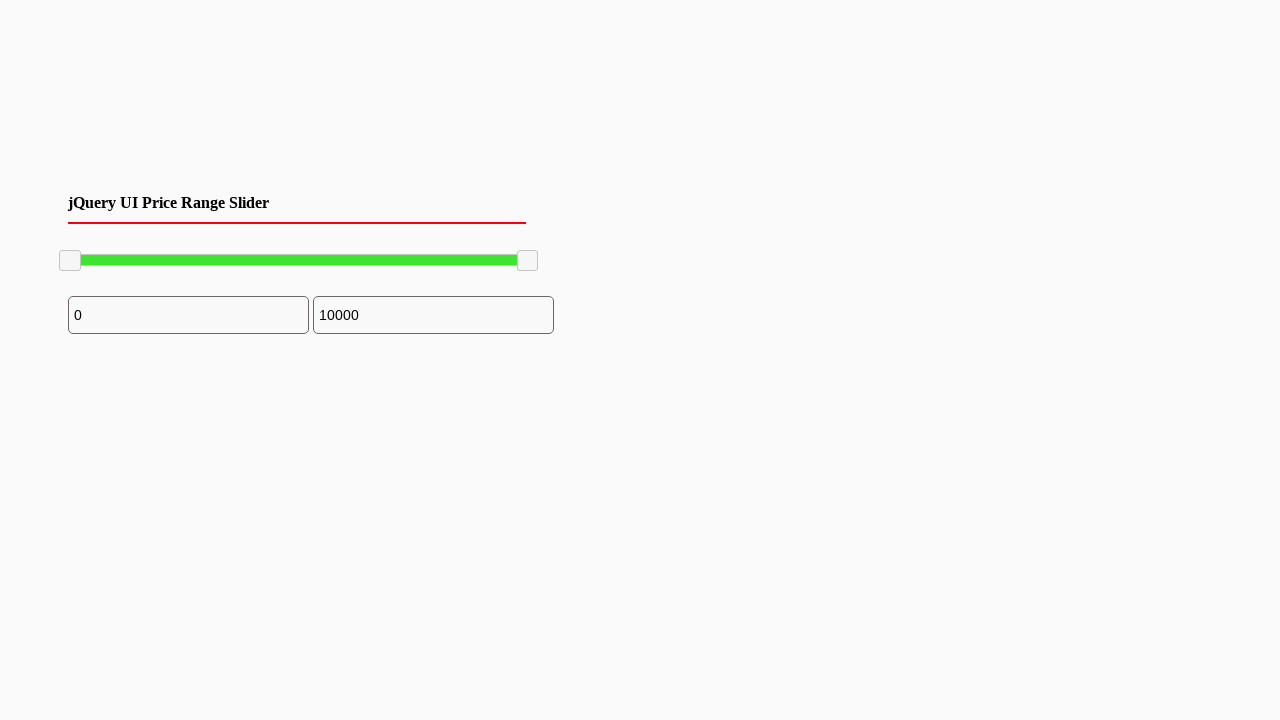

Located the minimum slider handle
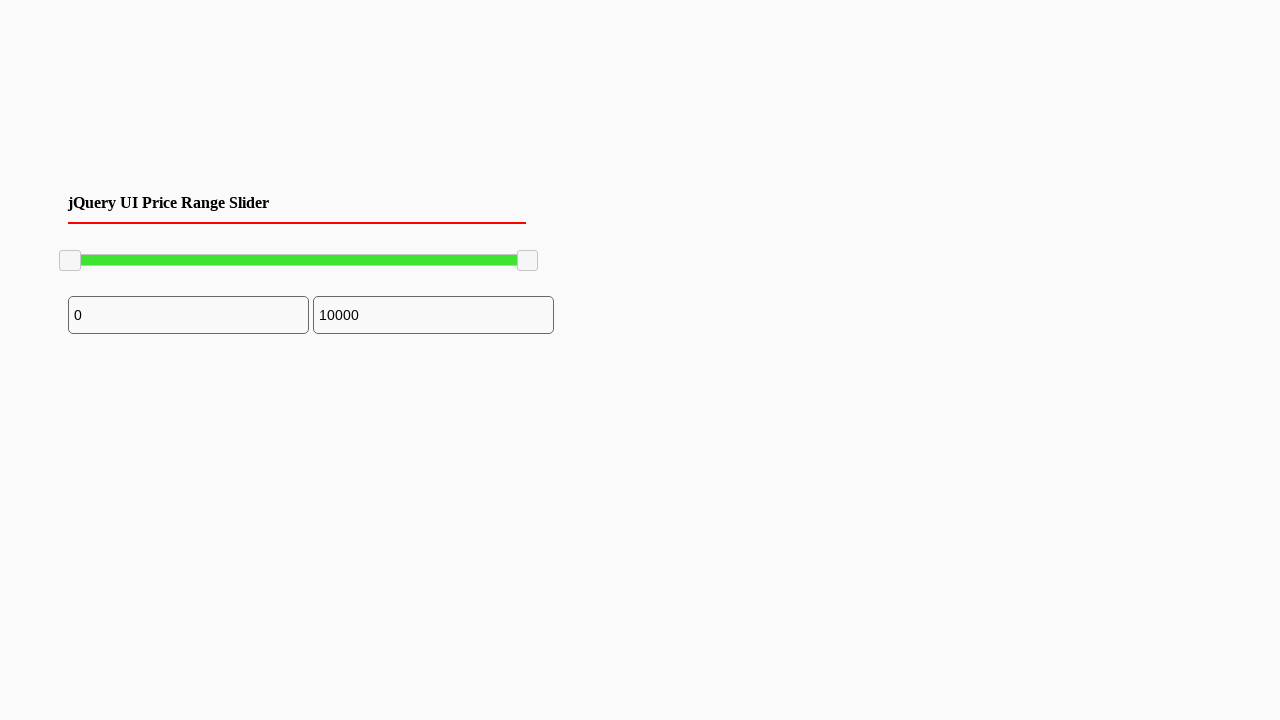

Got bounding box of minimum slider handle
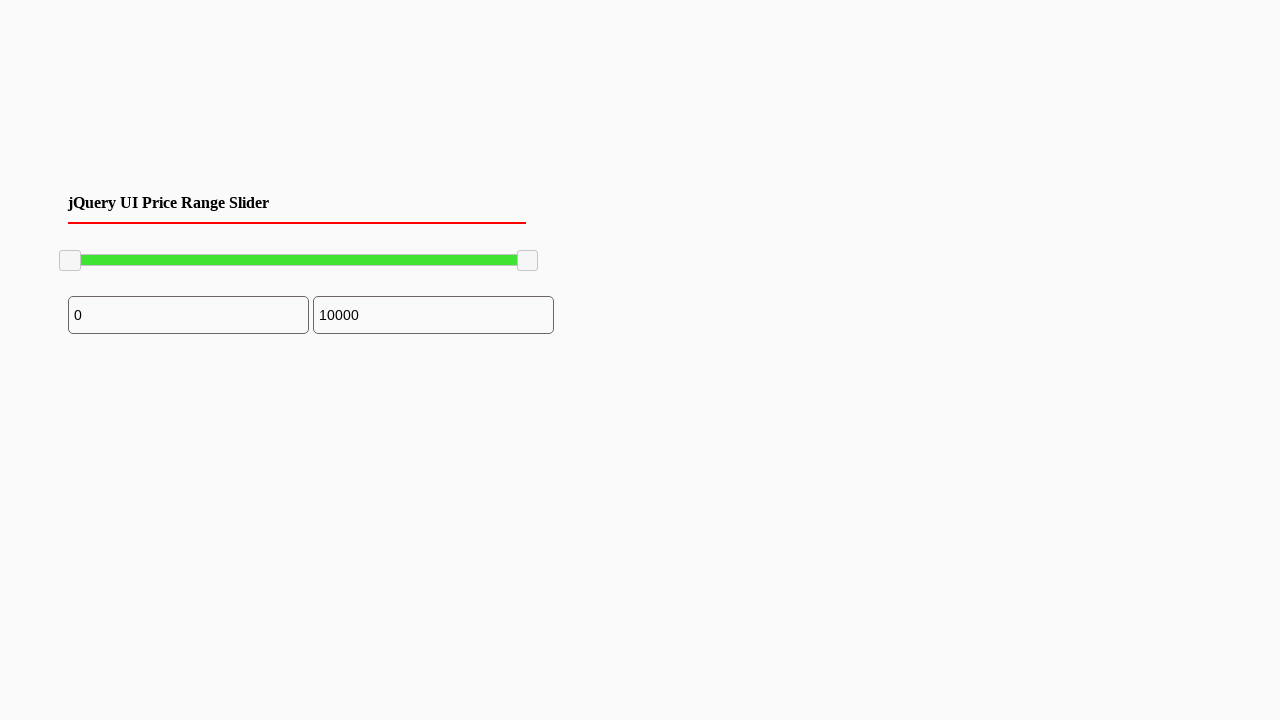

Moved mouse to center of minimum slider handle at (70, 261)
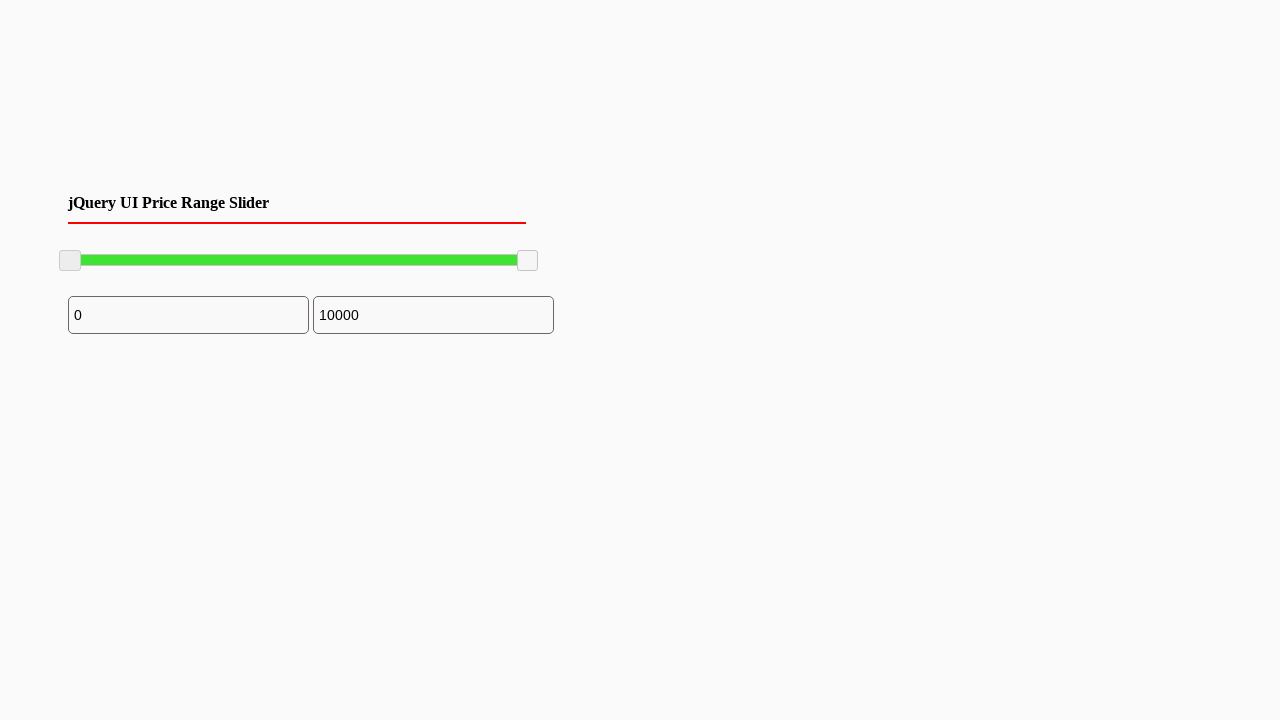

Pressed down mouse button on minimum slider at (70, 261)
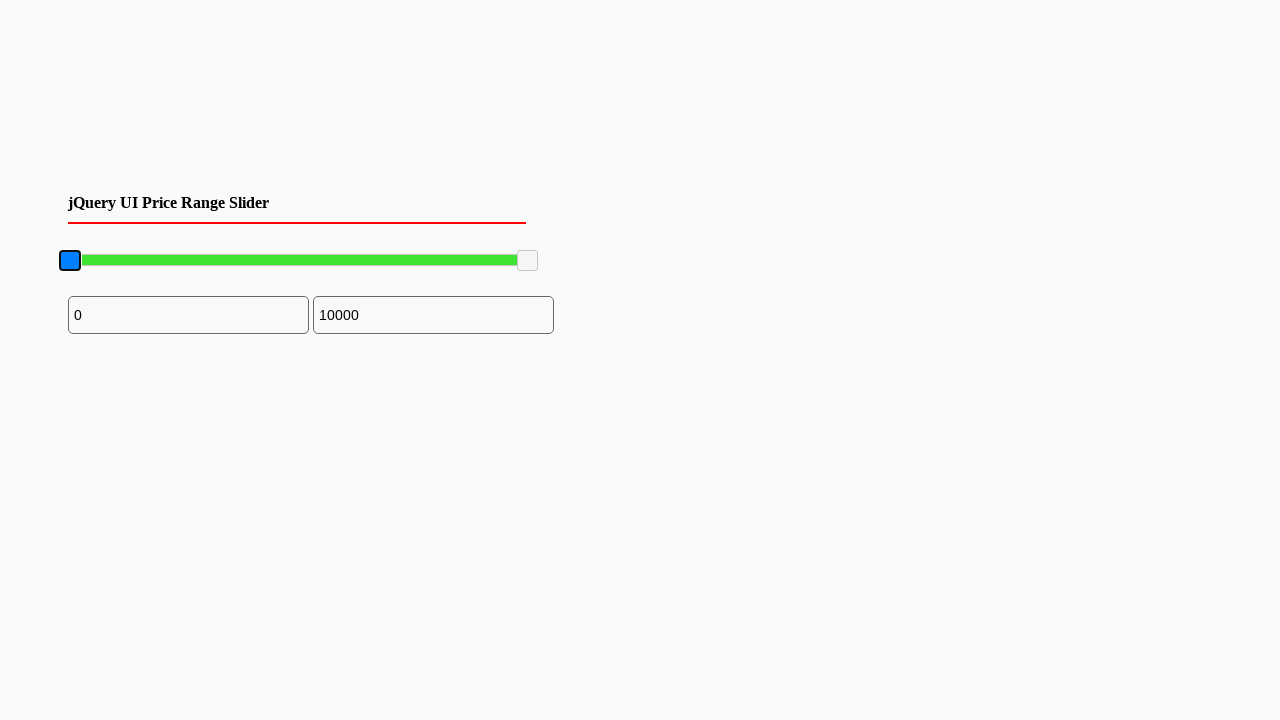

Dragged minimum slider 100 pixels to the right at (170, 261)
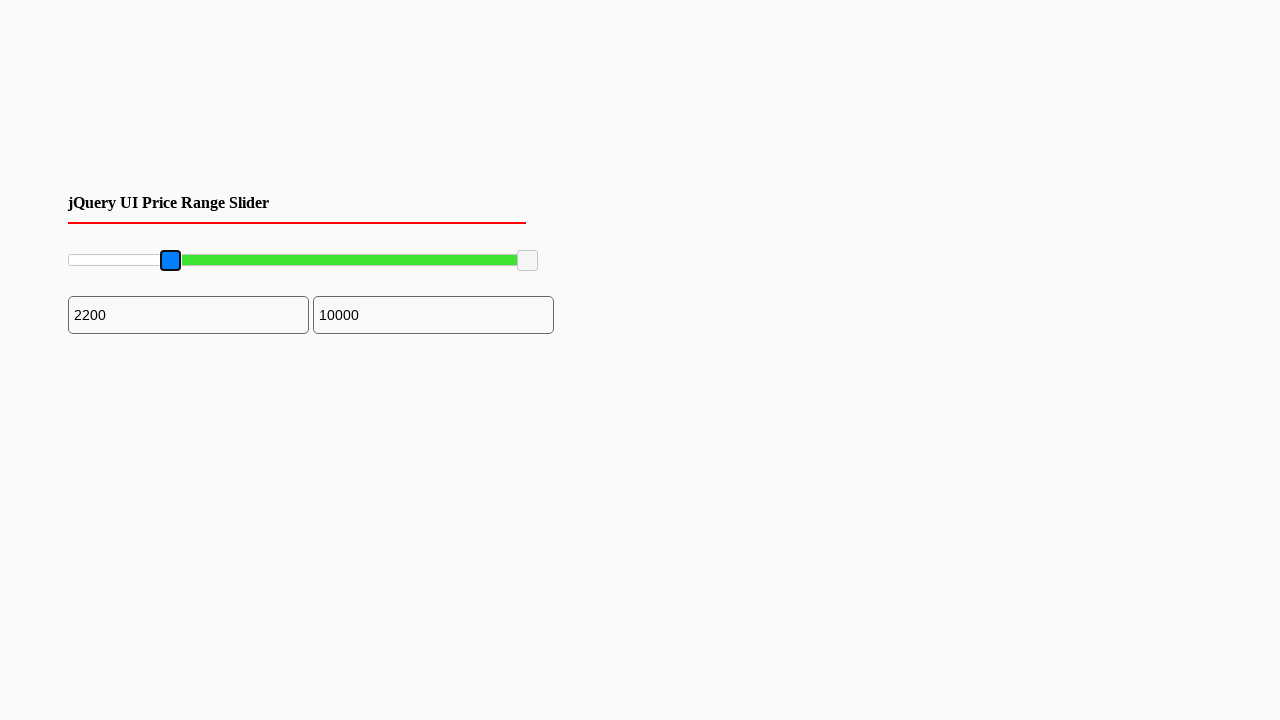

Released mouse button to complete minimum slider drag at (170, 261)
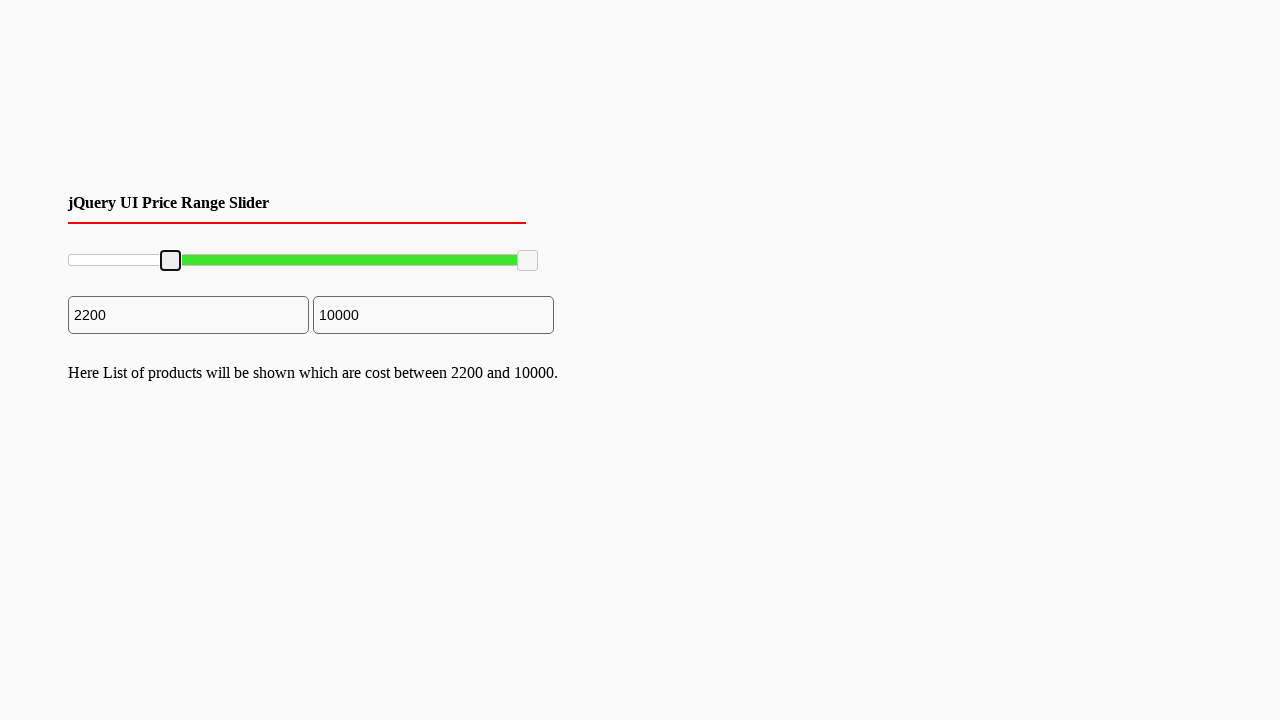

Located the maximum slider handle
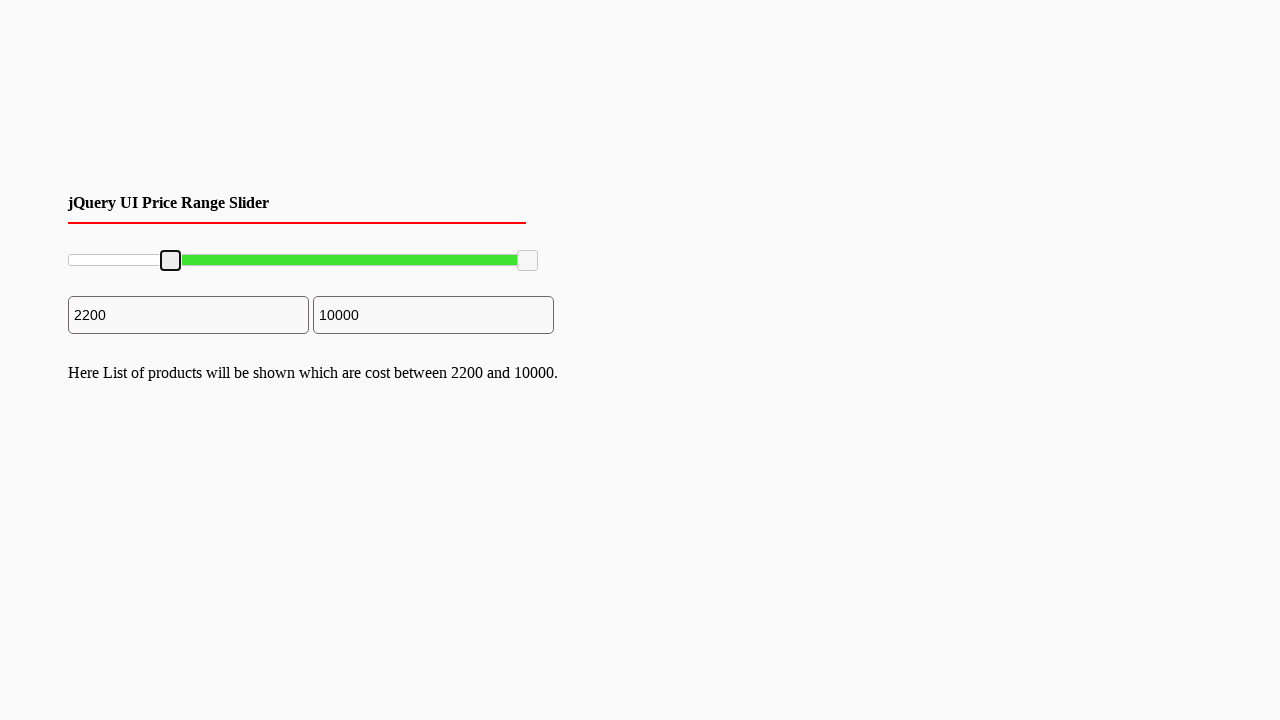

Got bounding box of maximum slider handle
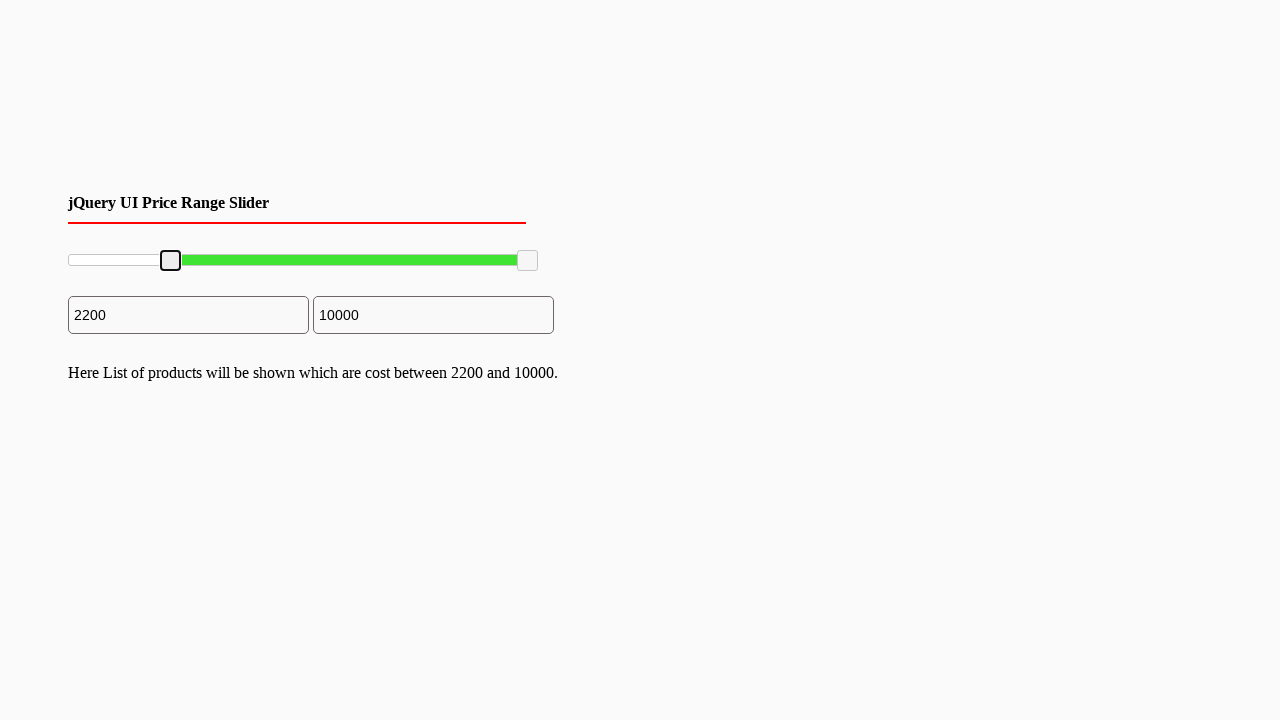

Moved mouse to center of maximum slider handle at (528, 261)
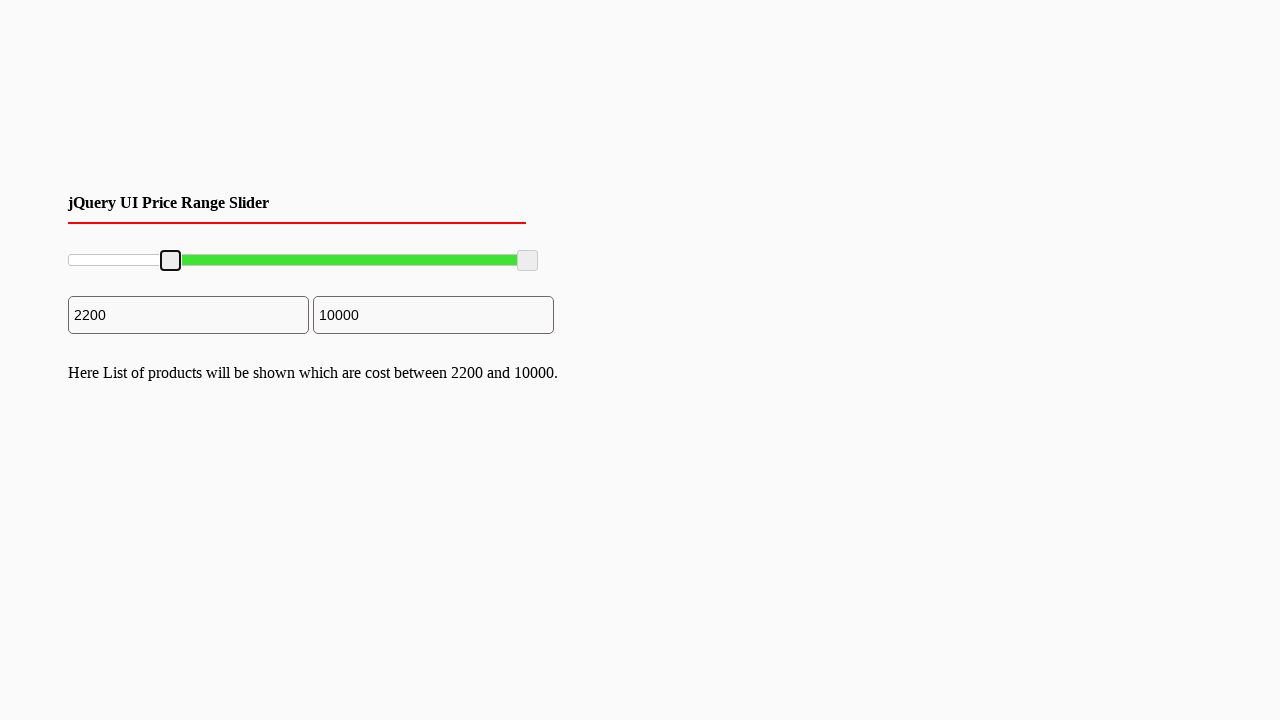

Pressed down mouse button on maximum slider at (528, 261)
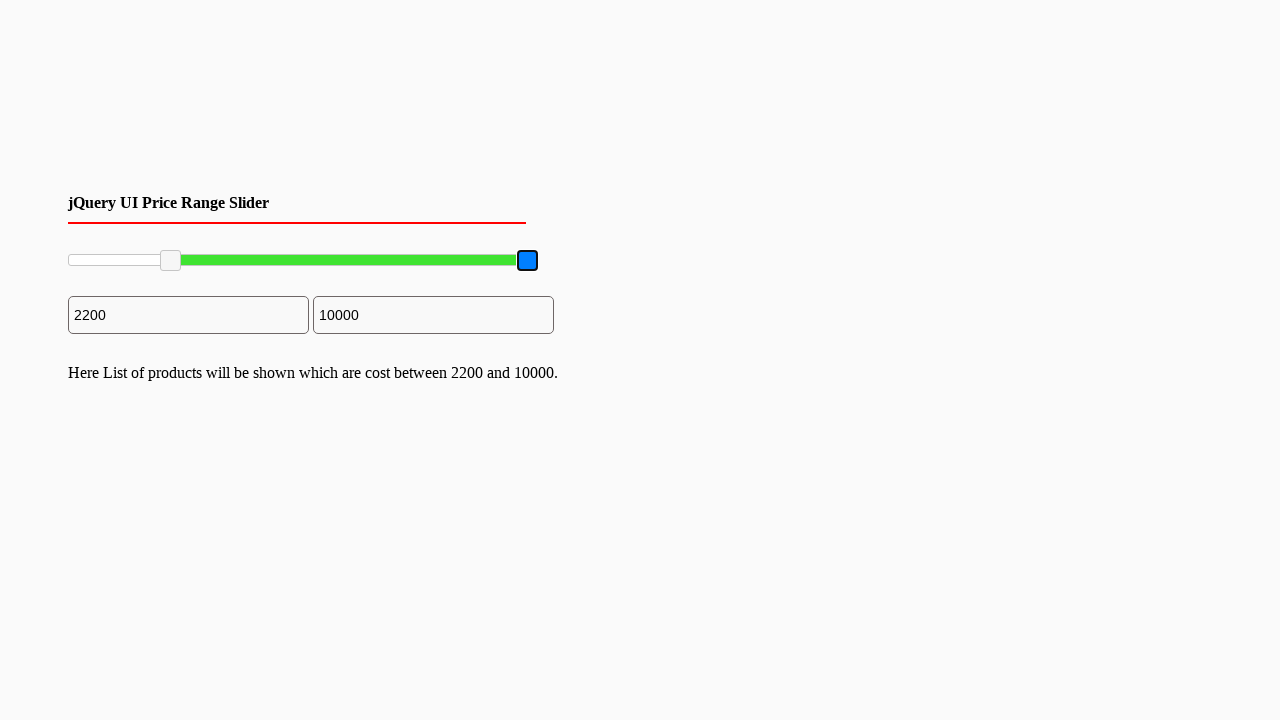

Dragged maximum slider 100 pixels to the left at (428, 261)
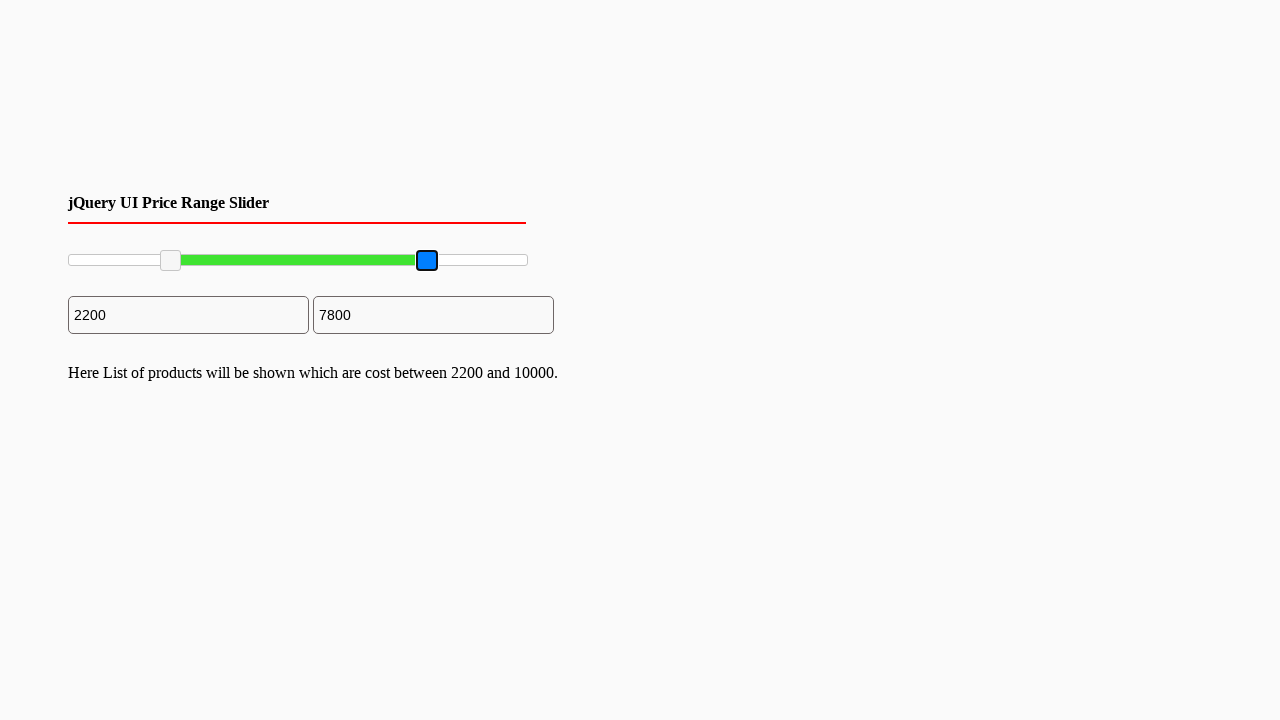

Released mouse button to complete maximum slider drag at (428, 261)
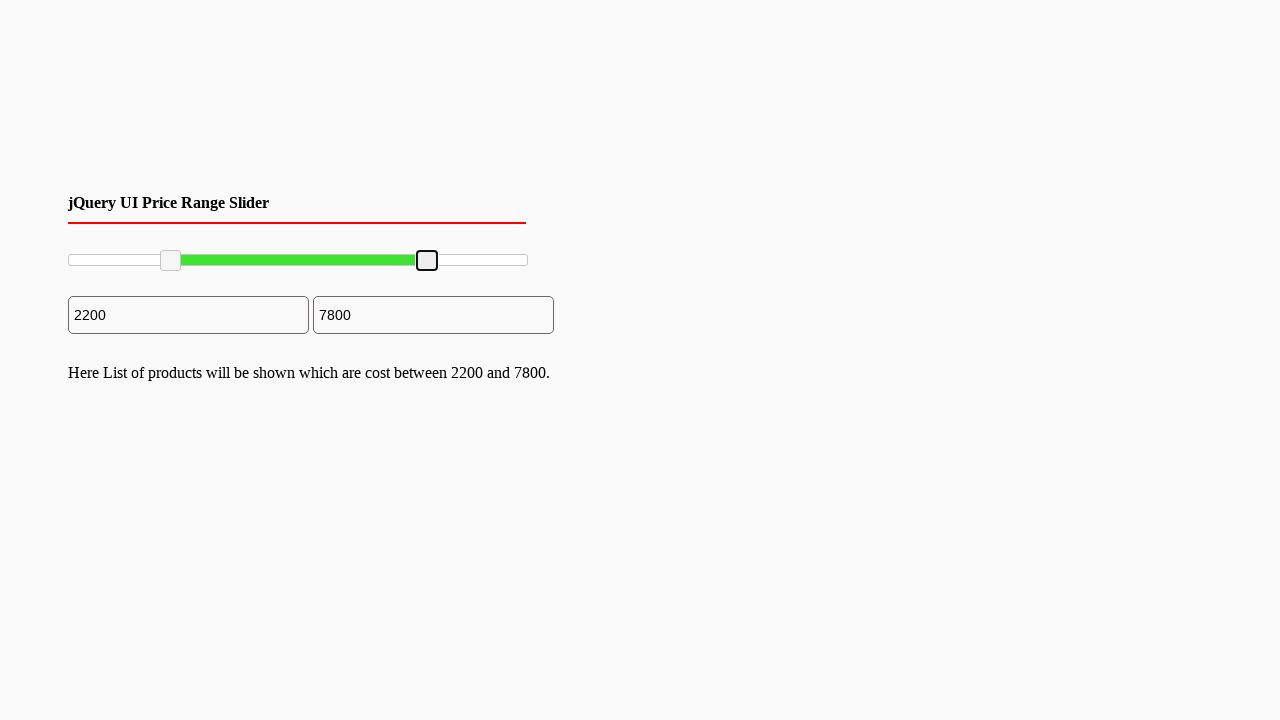

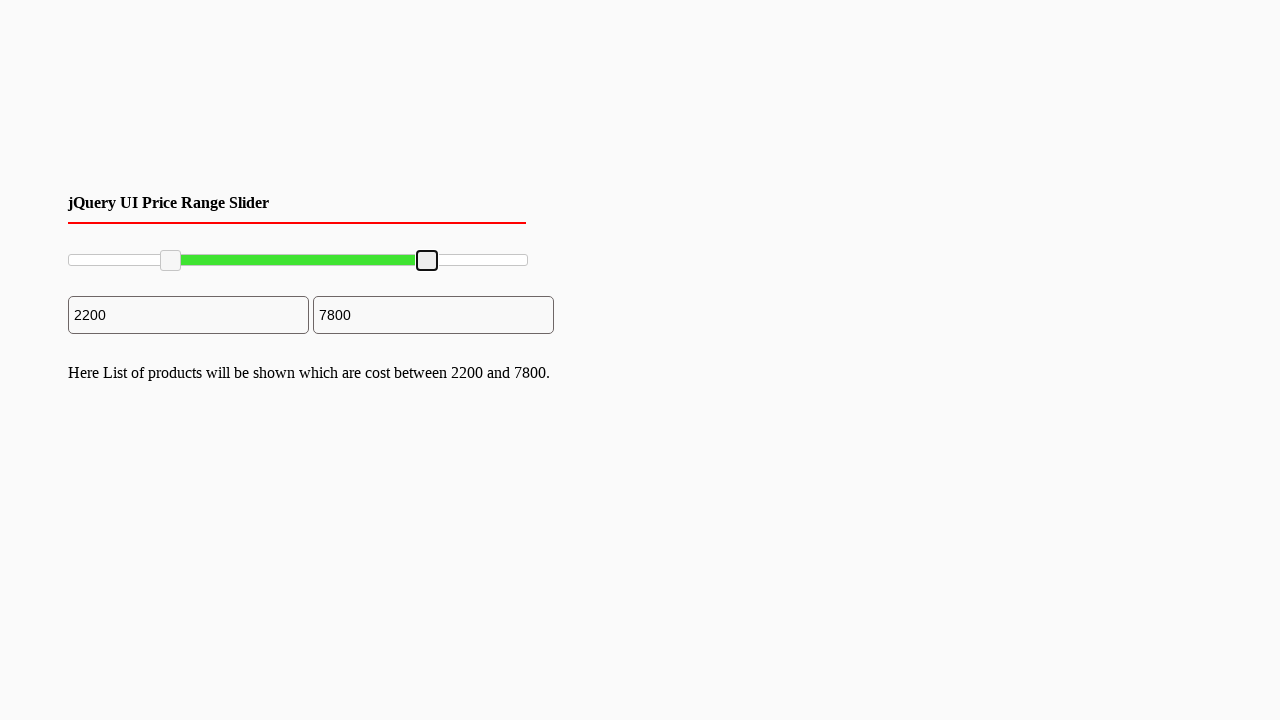